Tests click and drag selection of multiple elements in a list by clicking and holding from the first element to the 15th element

Starting URL: https://automationfc.github.io/jquery-selectable/

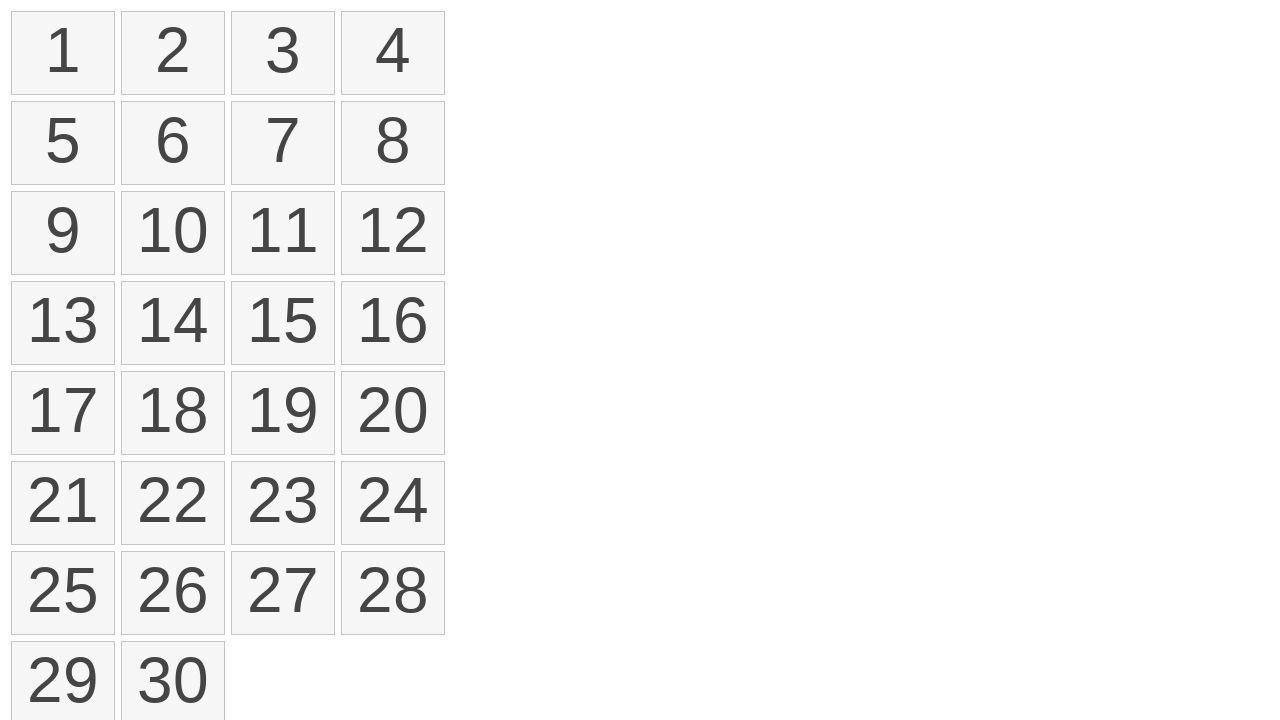

Retrieved all selectable number elements from the list
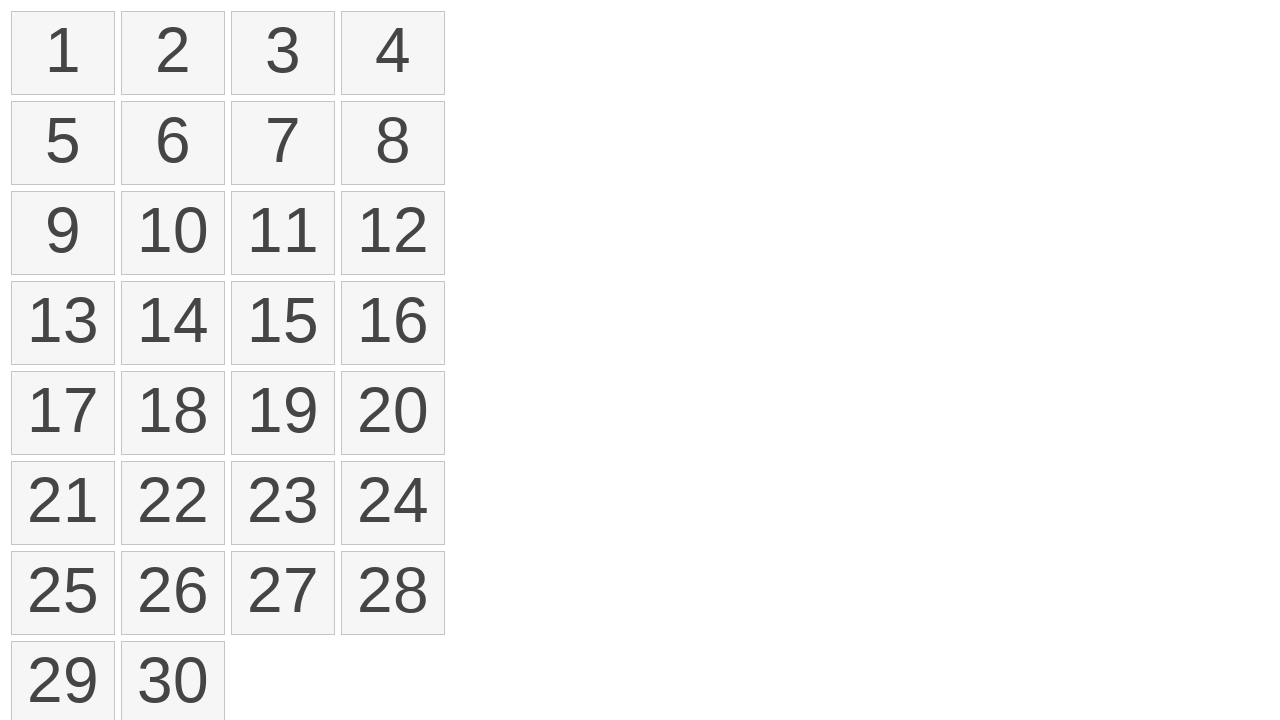

Moved mouse to the first element (position offset) at (16, 16)
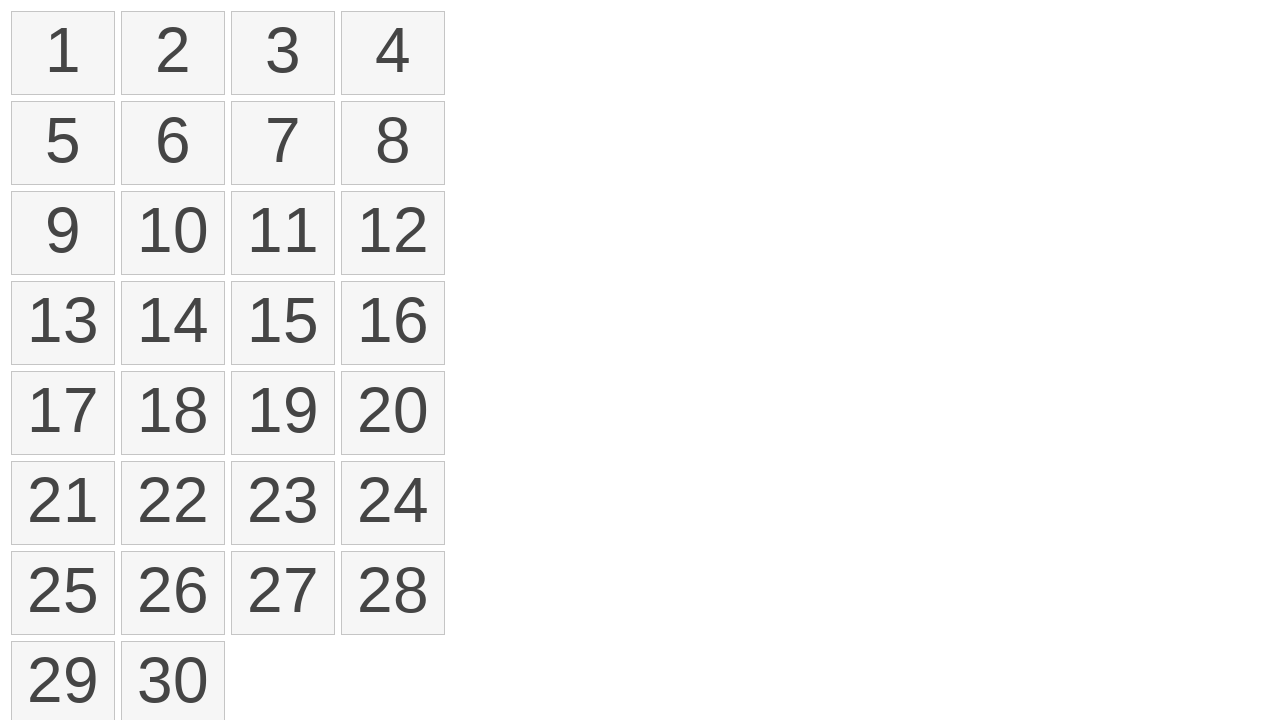

Pressed mouse button down to start drag selection at (16, 16)
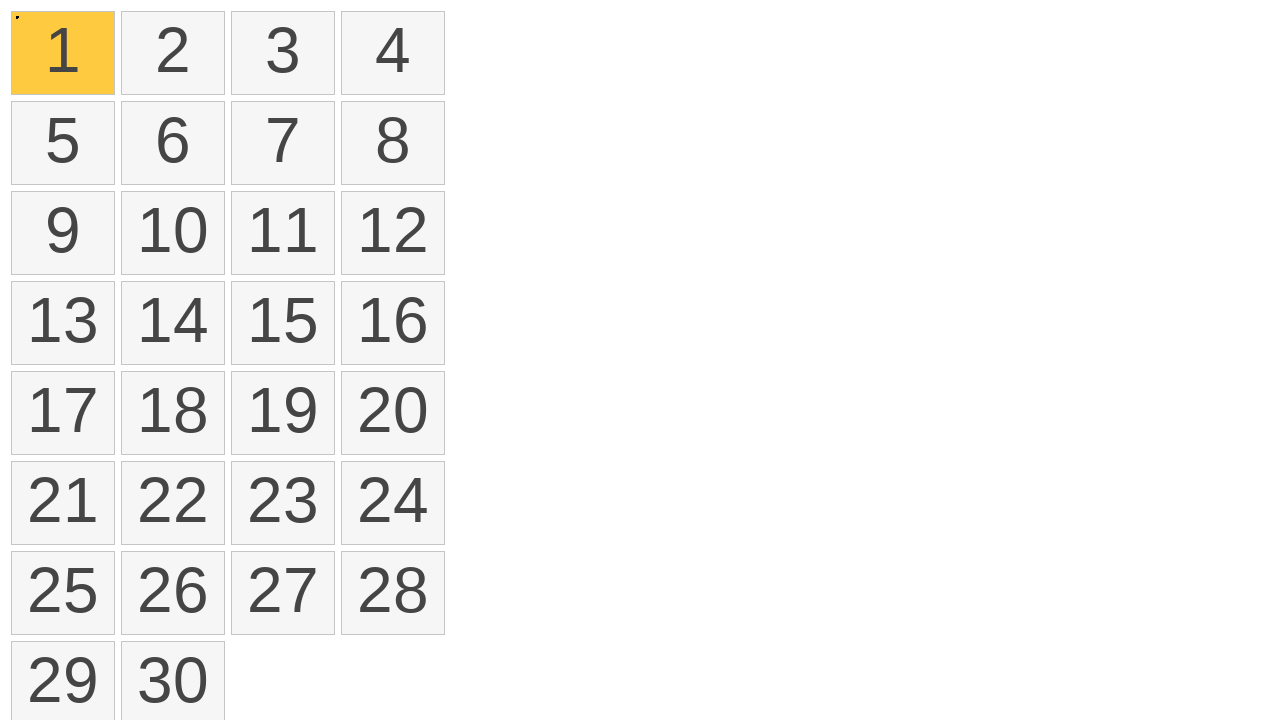

Dragged mouse to the 15th element while holding button down at (236, 286)
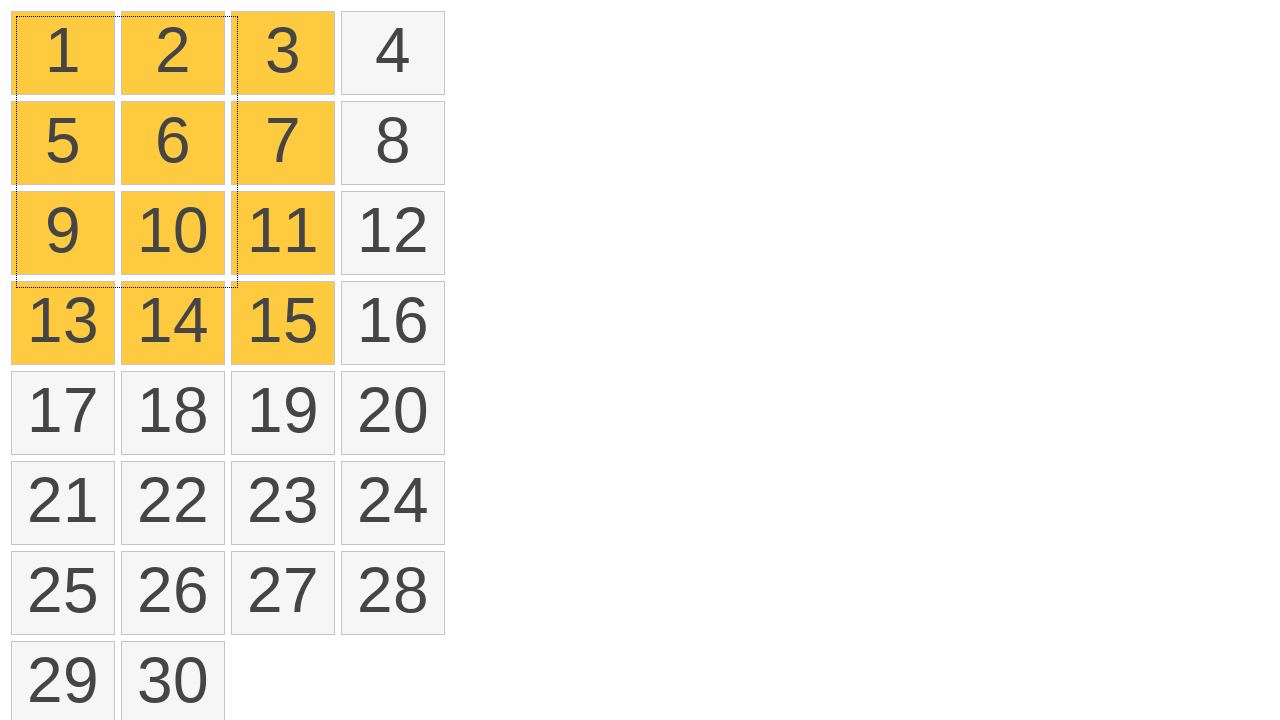

Released mouse button to complete drag selection at (236, 286)
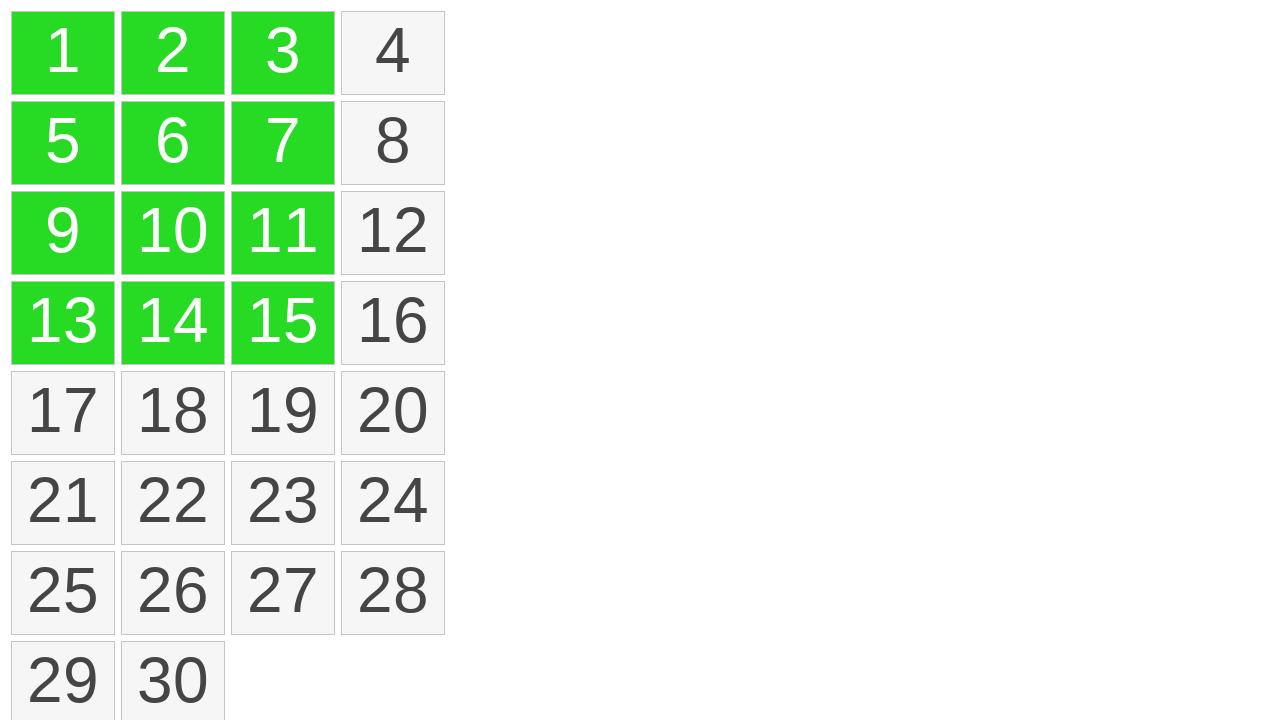

Waited 3 seconds for selection to settle
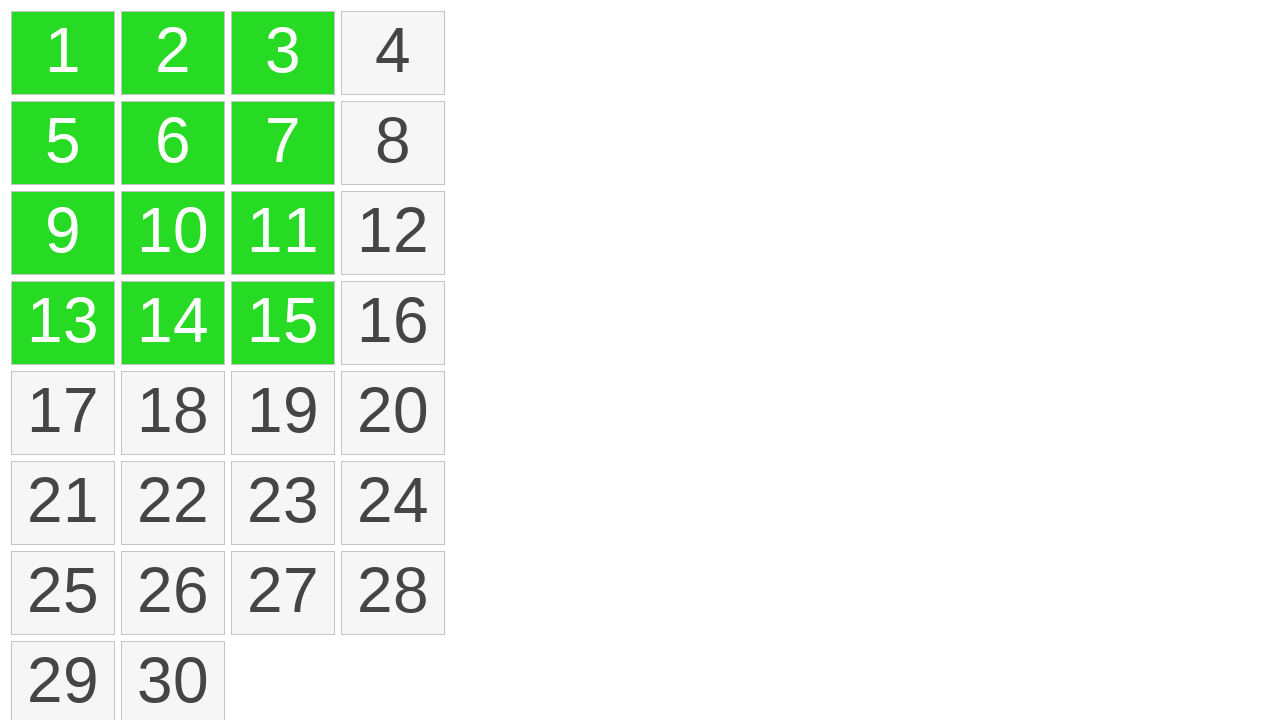

Counted the number of selected elements
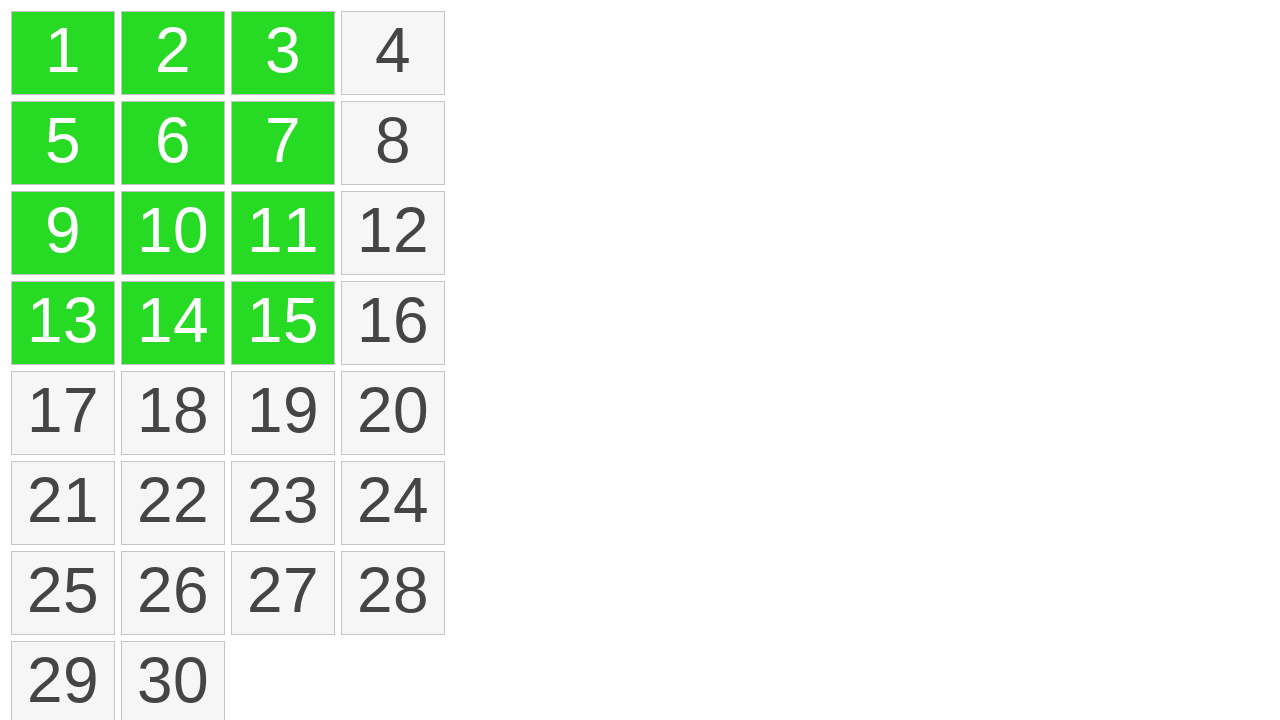

Verified that exactly 12 elements are selected (actual count: 12)
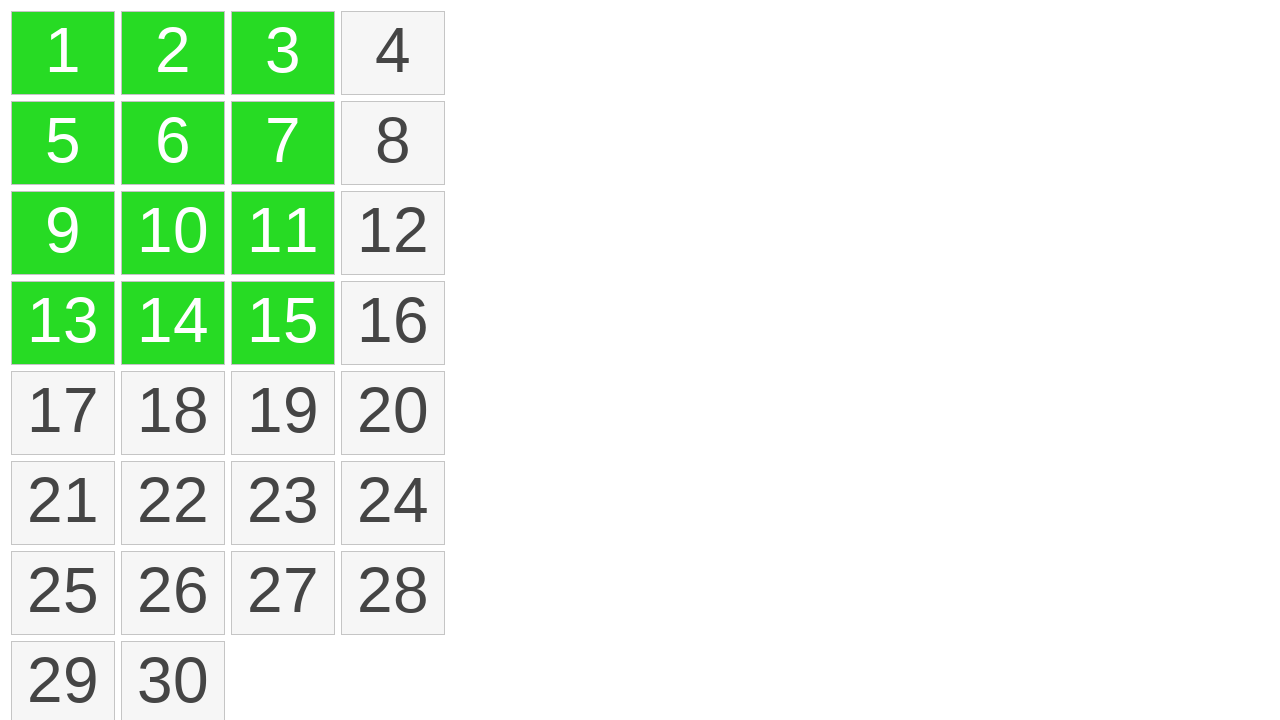

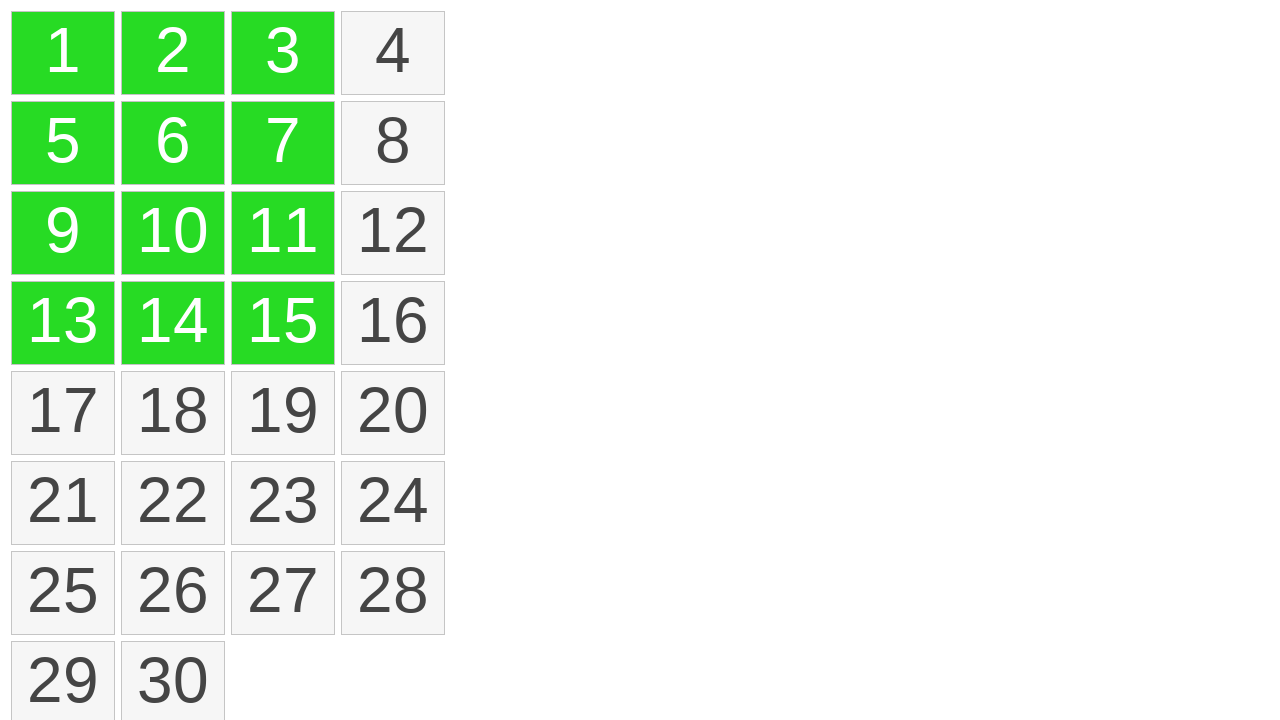